Tests checkbox functionality by verifying default states of two checkboxes, then clicking to toggle each checkbox and verifying the new states.

Starting URL: http://practice.cydeo.com/checkboxes

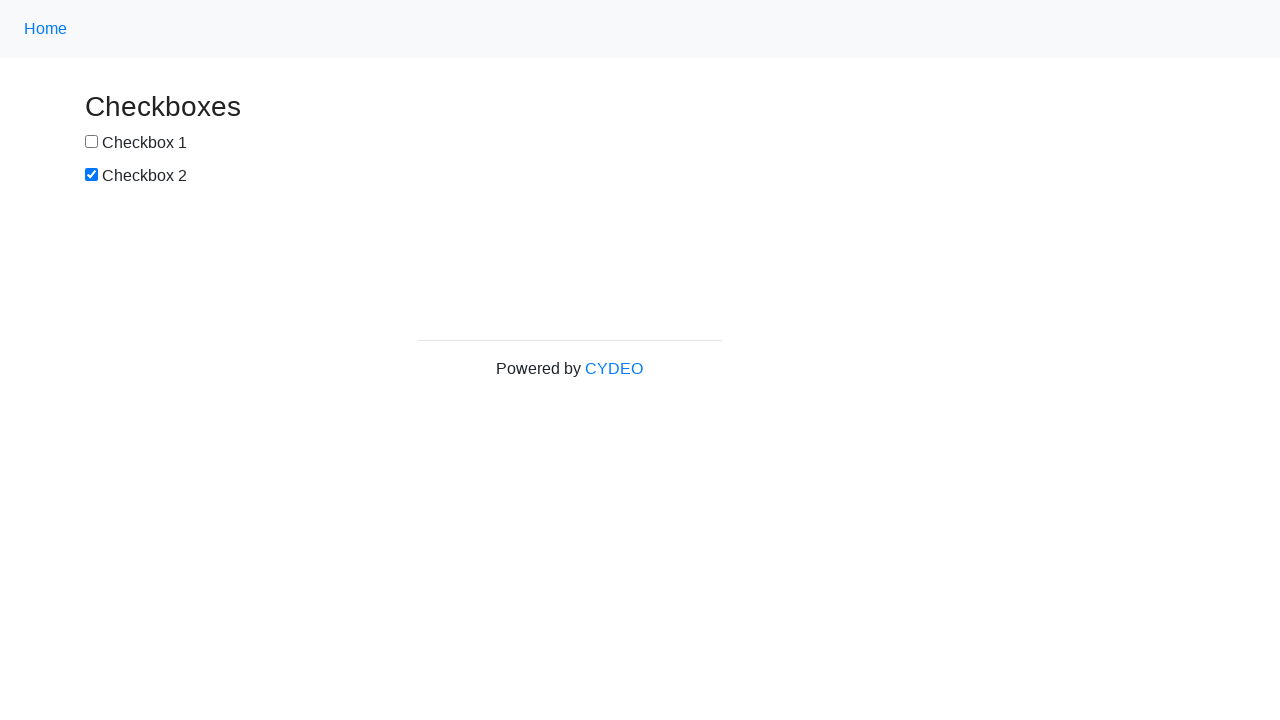

Located checkbox #1 element
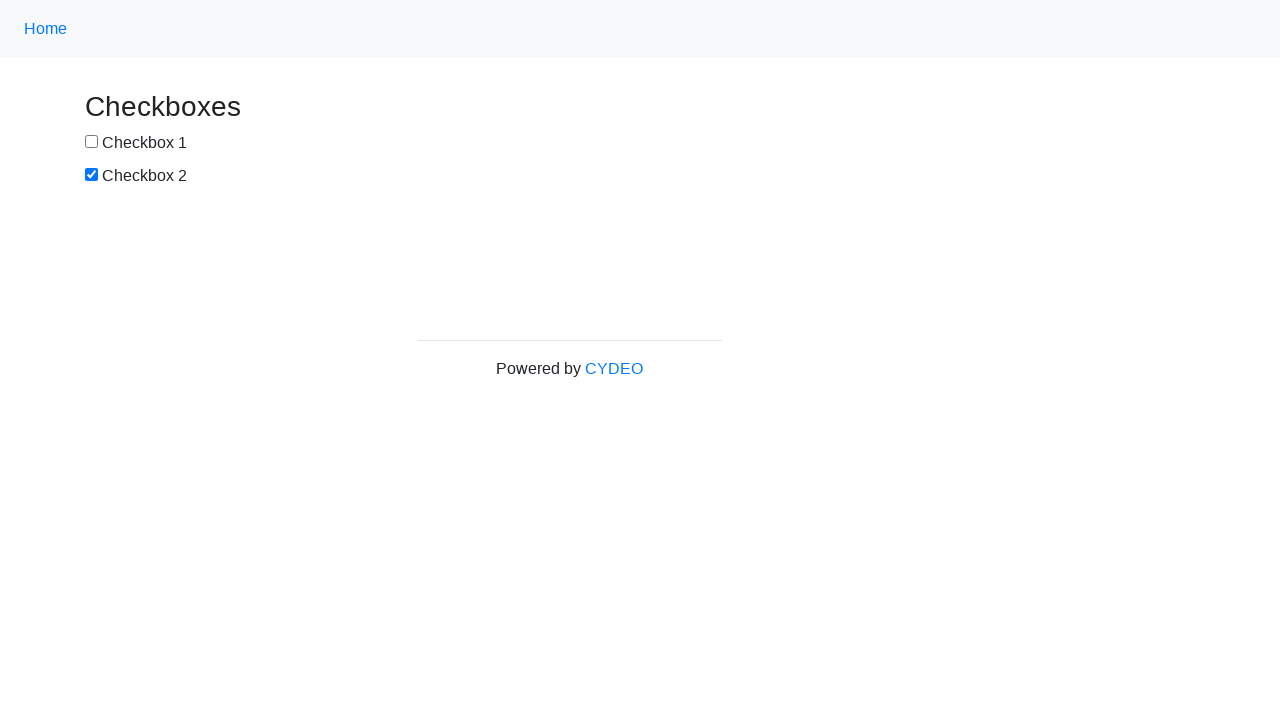

Verified checkbox #1 is NOT selected by default
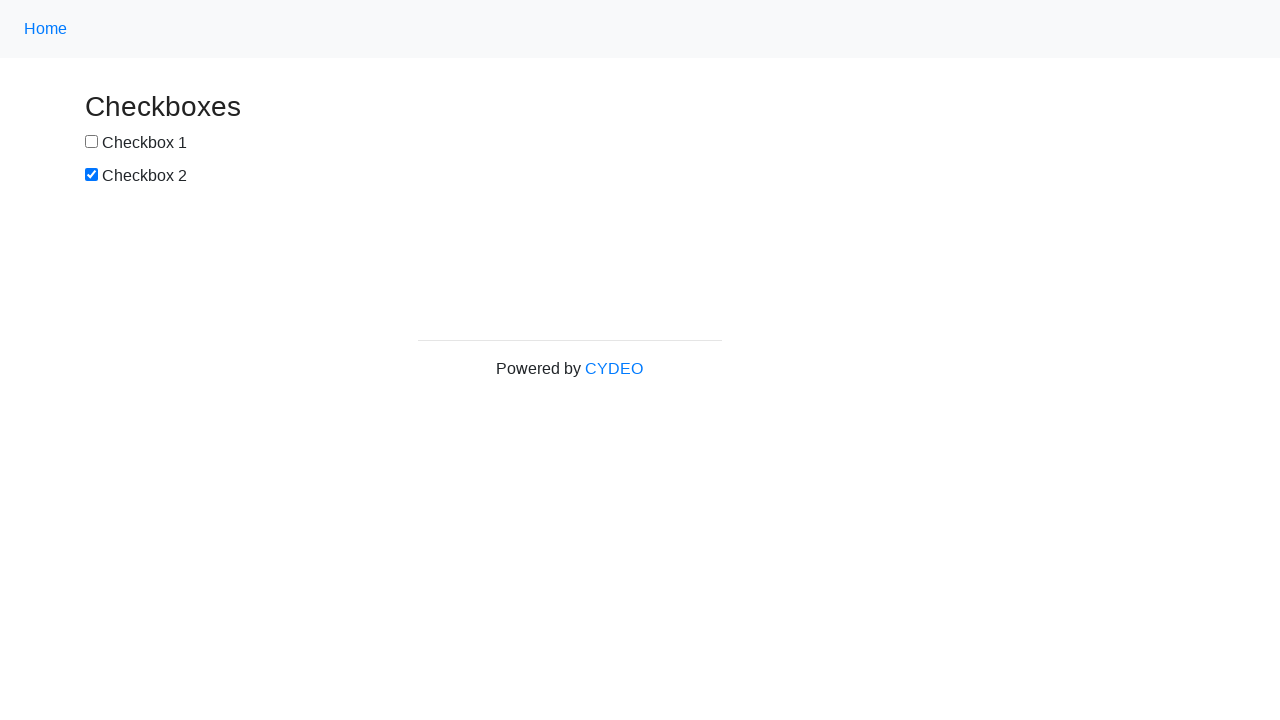

Located checkbox #2 element
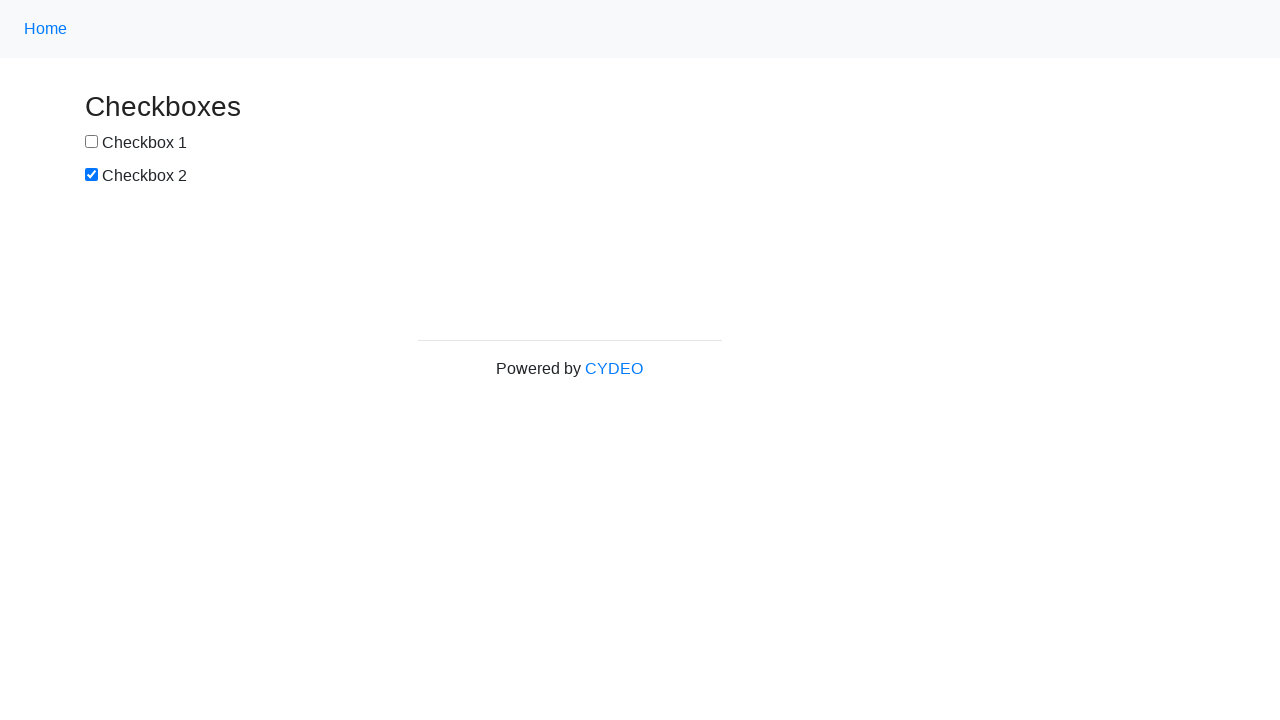

Verified checkbox #2 IS selected by default
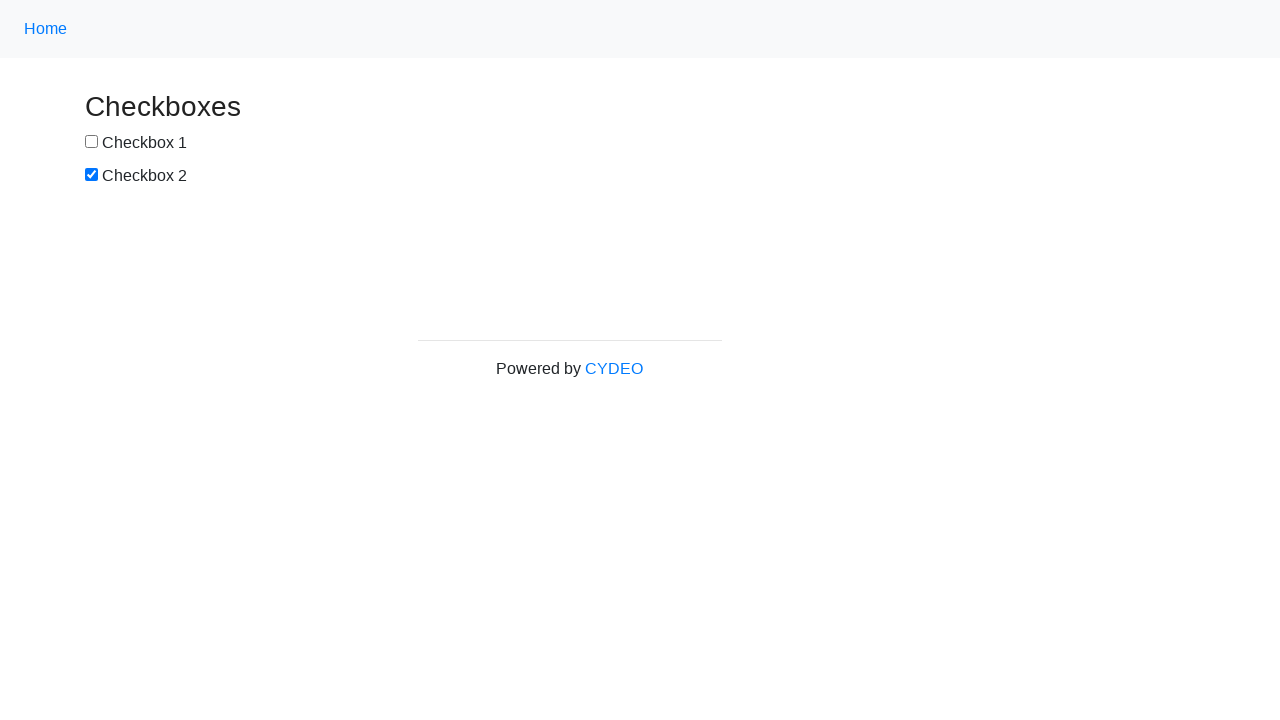

Clicked checkbox #1 to select it at (92, 142) on #box1
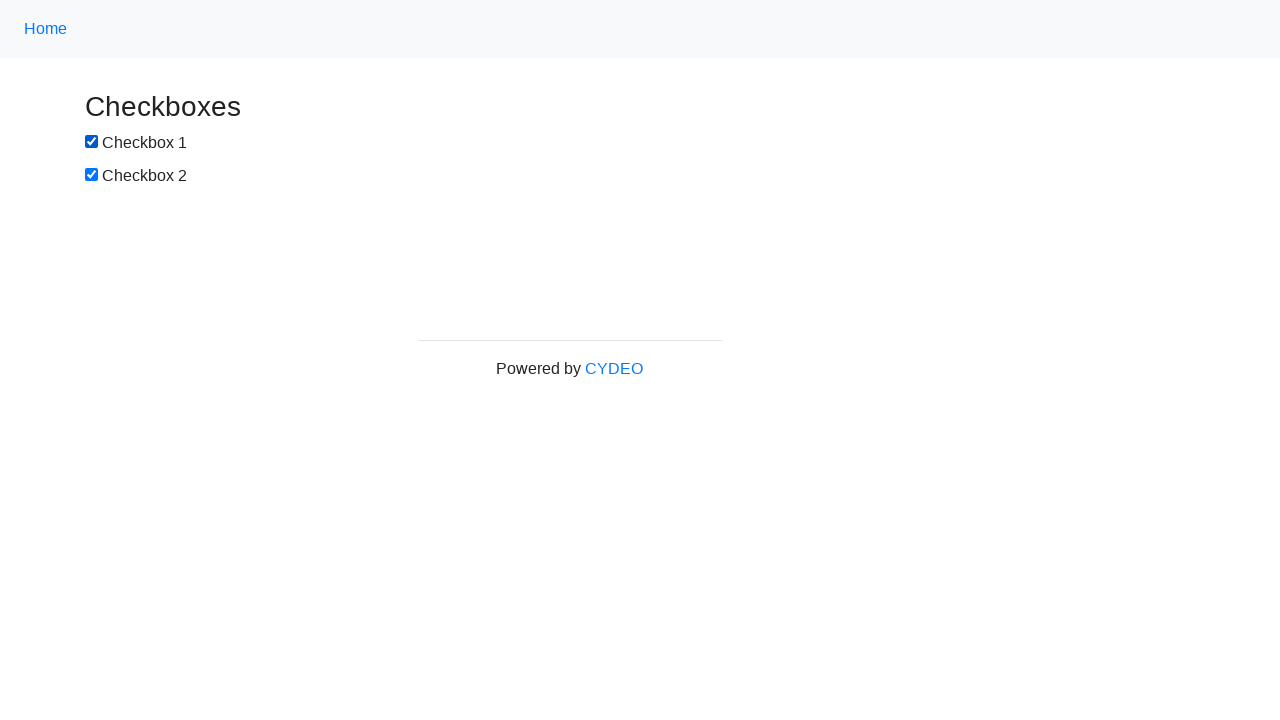

Clicked checkbox #2 to deselect it at (92, 175) on input[name='checkbox2']
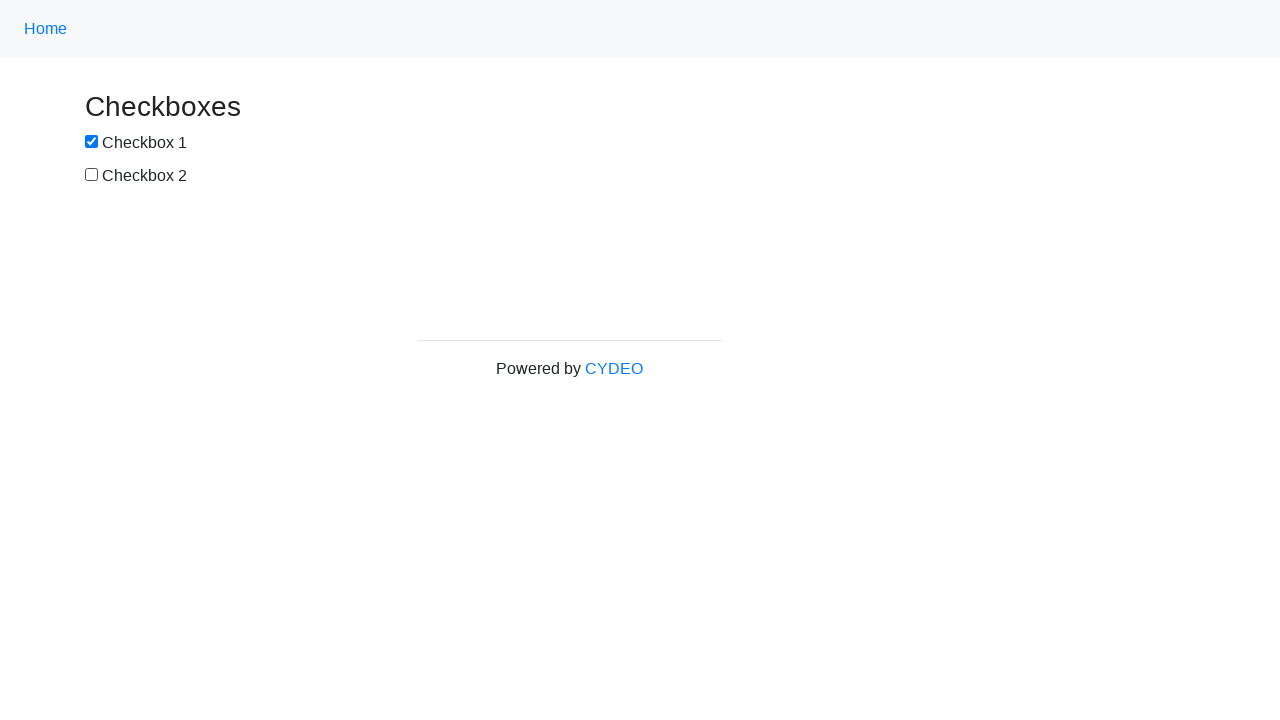

Verified checkbox #1 is now selected
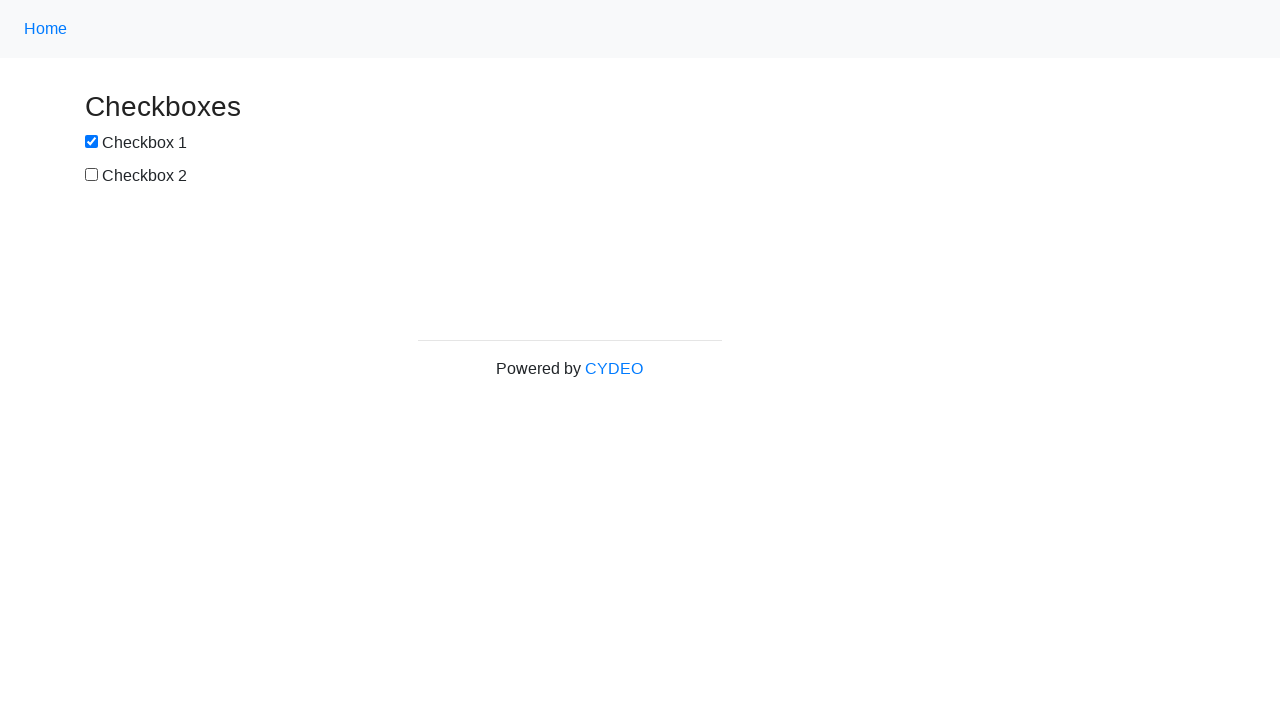

Verified checkbox #2 is now NOT selected
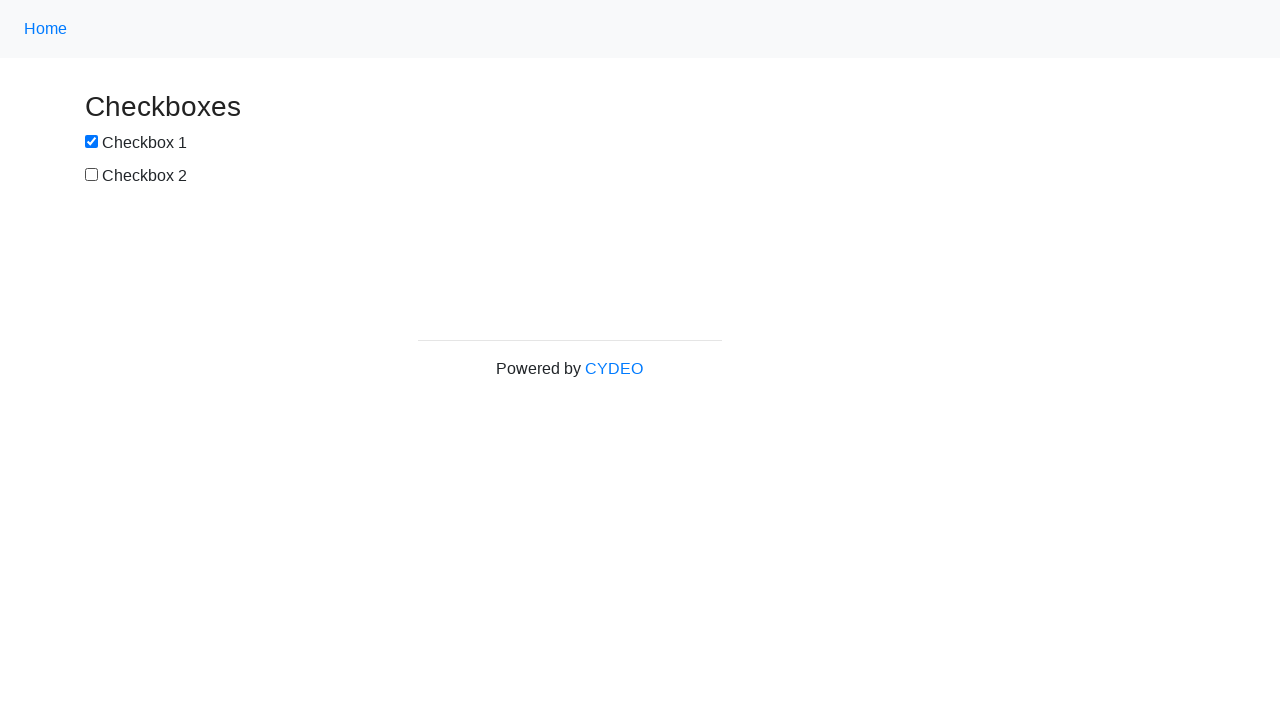

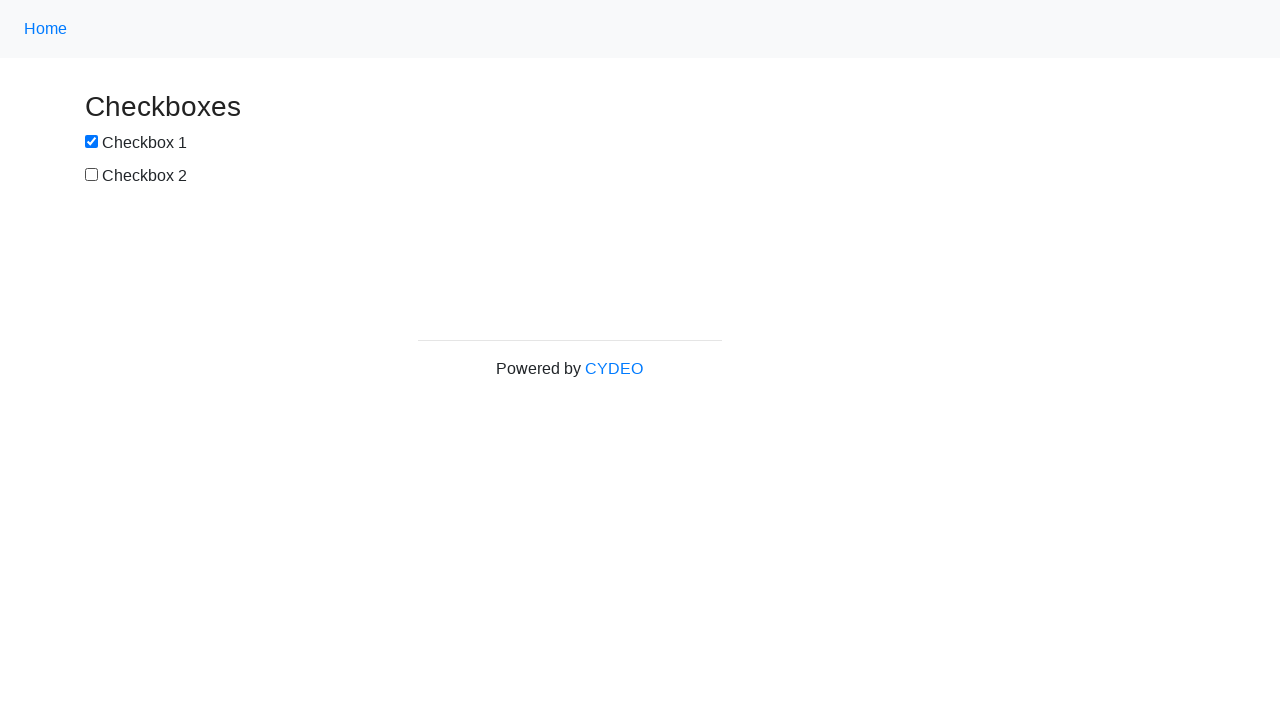